Tests adding a new customer in the XYZ Bank demo by accessing manager functionality, filling out the customer form, and verifying the customer appears in the customer list

Starting URL: https://www.globalsqa.com/angularJs-protractor/BankingProject/#/login

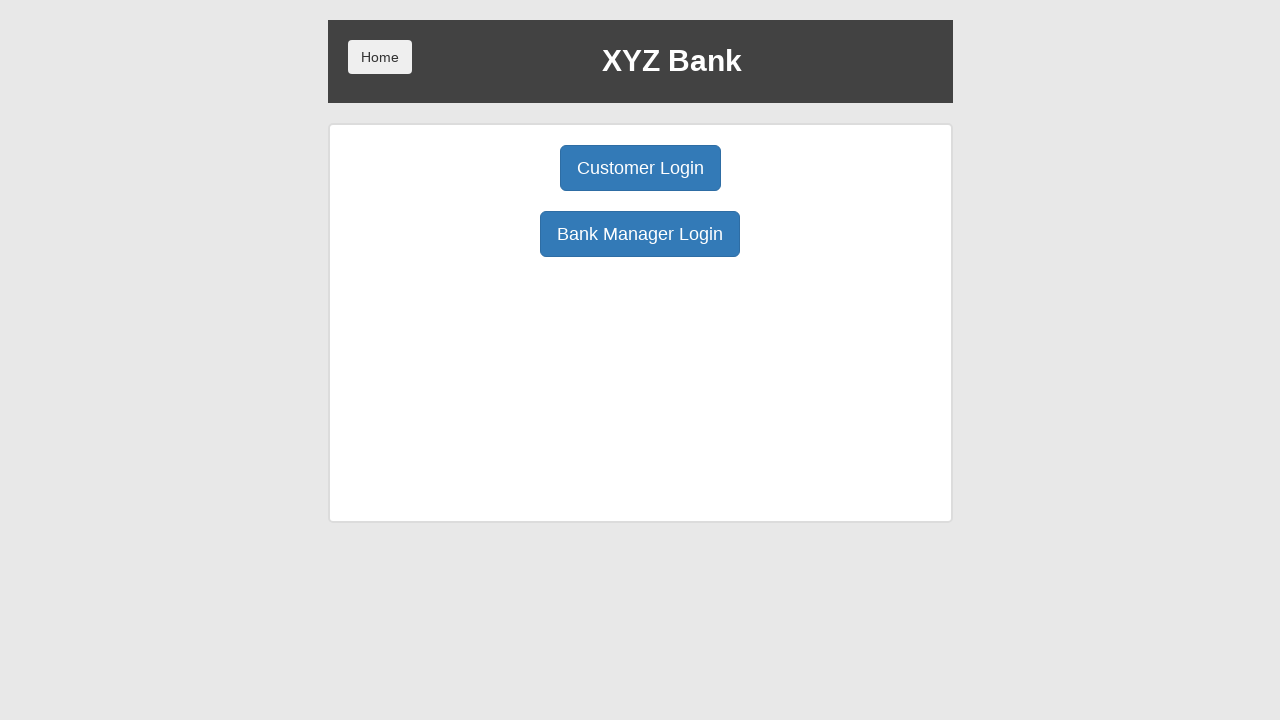

Clicked Manager Login button at (640, 234) on body > div > div > div.ng-scope > div > div.borderM.box.padT20 > div:nth-child(3
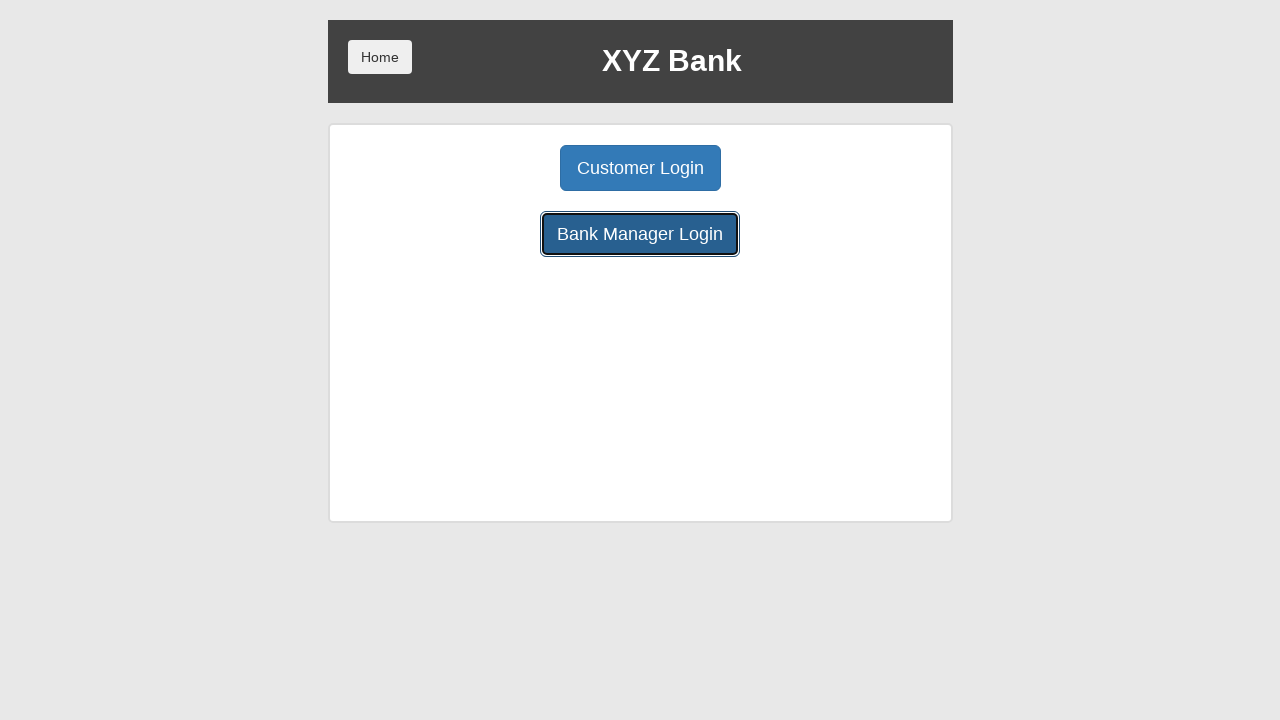

Clicked Add Customer button at (502, 168) on body > div > div > div.ng-scope > div > div.center > button:nth-child(1)
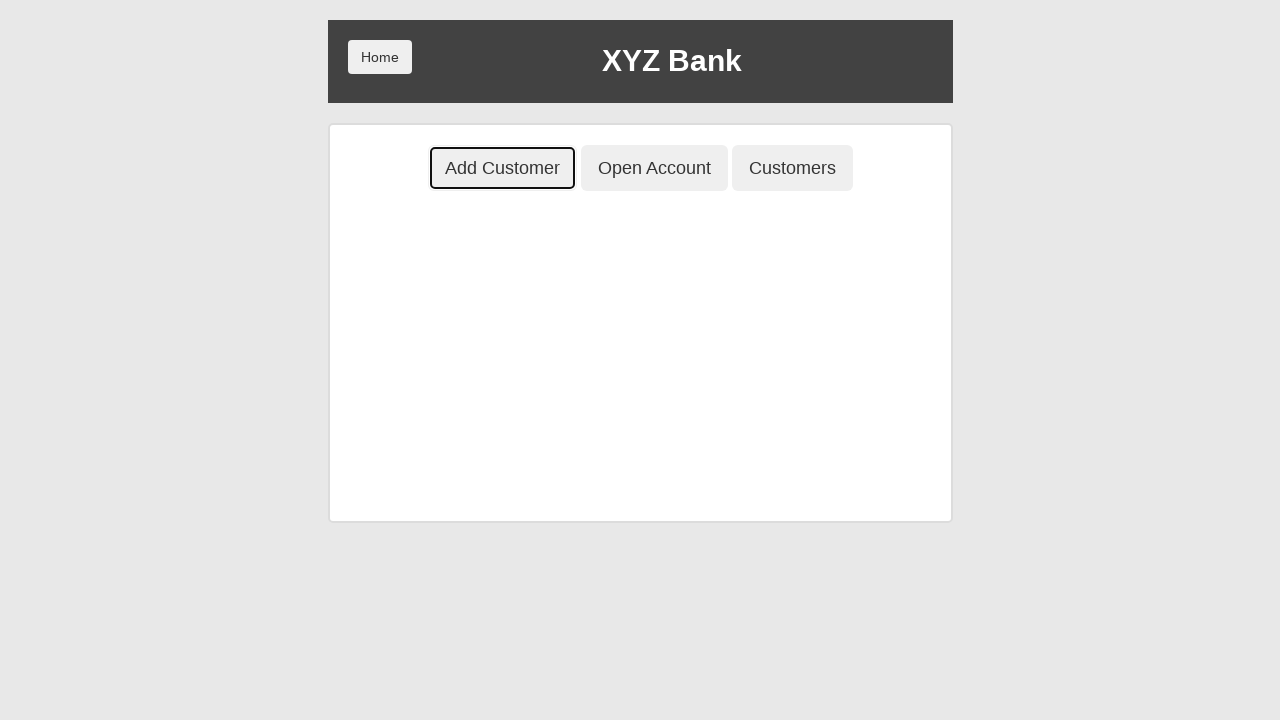

Filled in customer first name 'Lord' on body > div > div > div.ng-scope > div > div.ng-scope > div > div > form > div:nt
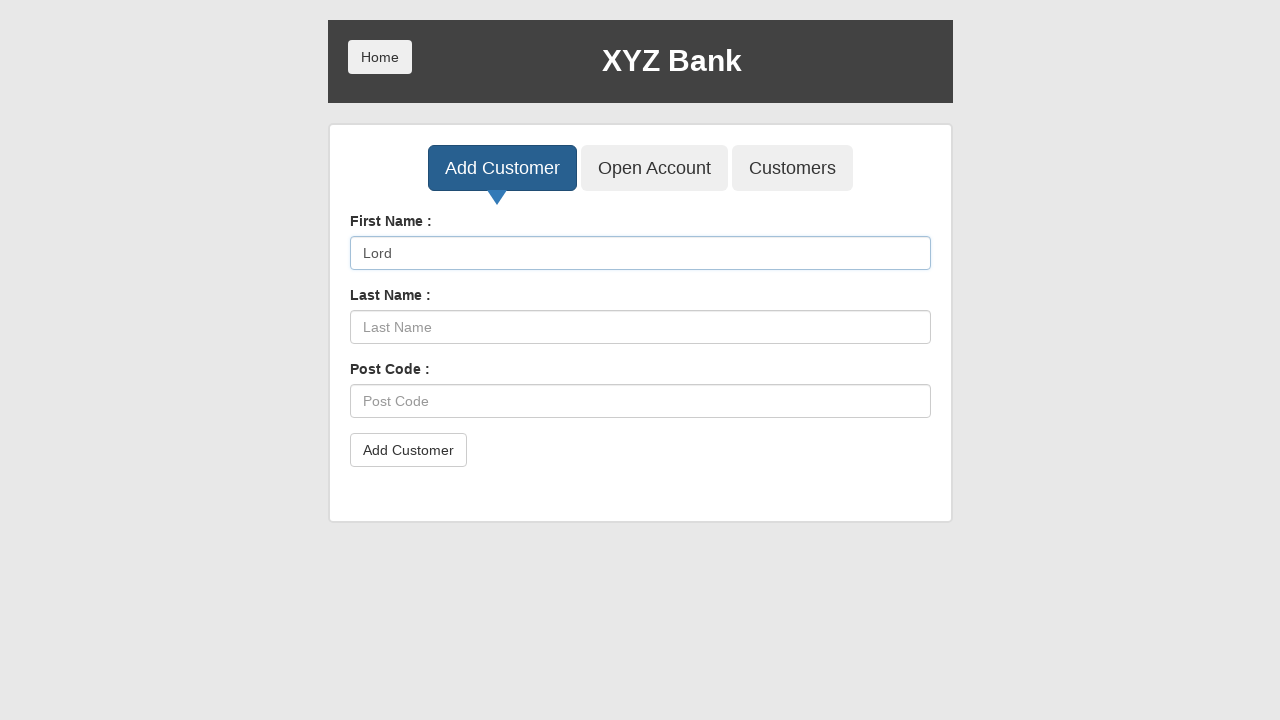

Filled in customer last name 'Voldemort' on body > div > div > div.ng-scope > div > div.ng-scope > div > div > form > div:nt
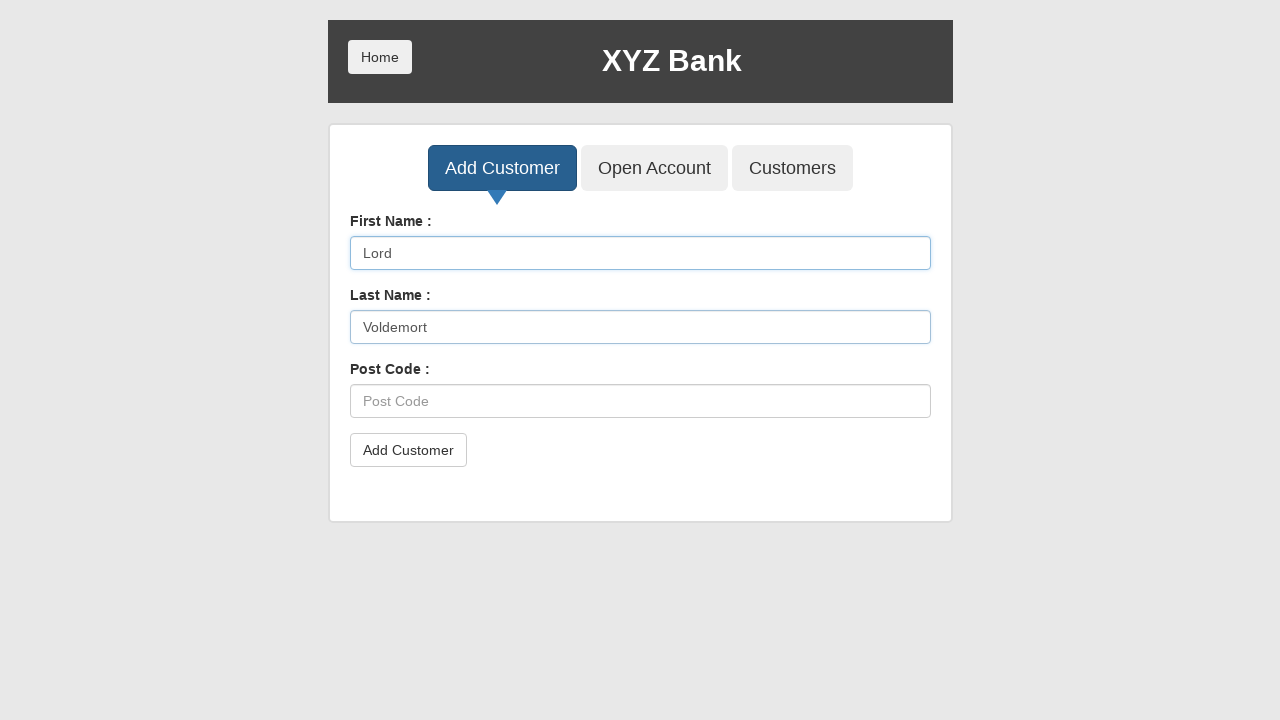

Filled in post code '101010' on body > div > div > div.ng-scope > div > div.ng-scope > div > div > form > div:nt
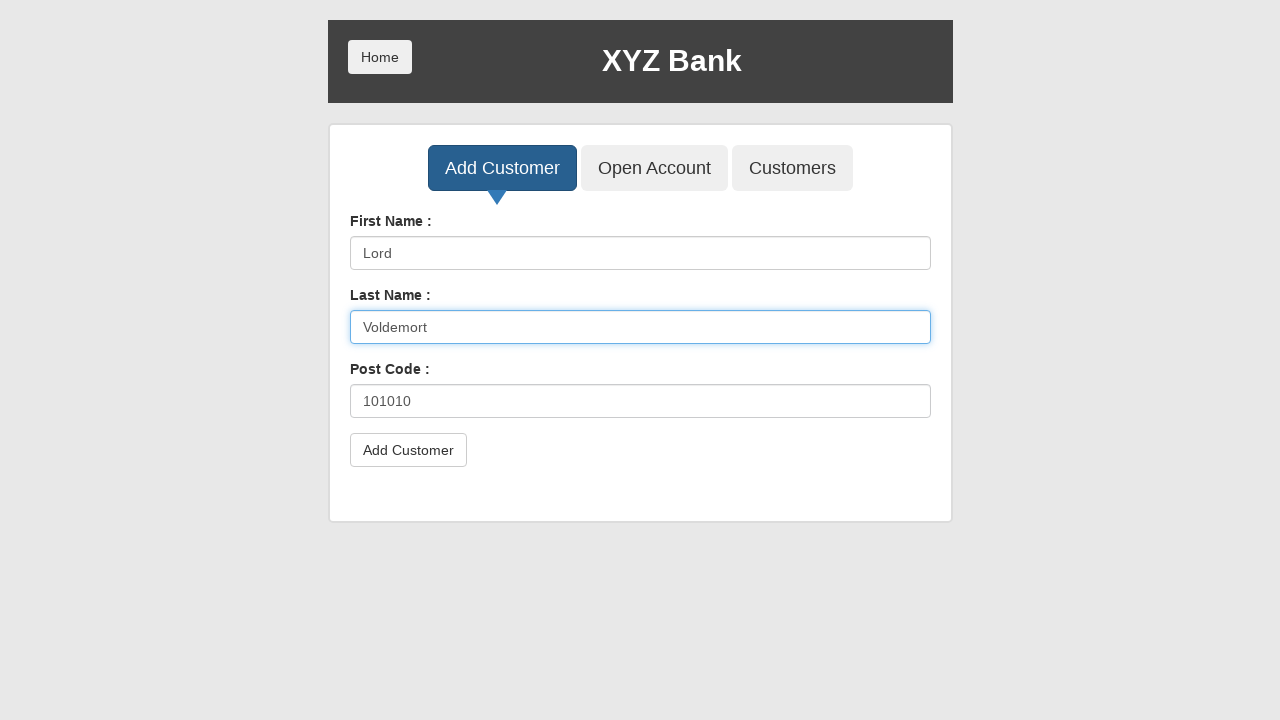

Clicked form submit button to add customer at (408, 450) on body > div > div > div.ng-scope > div > div.ng-scope > div > div > form > button
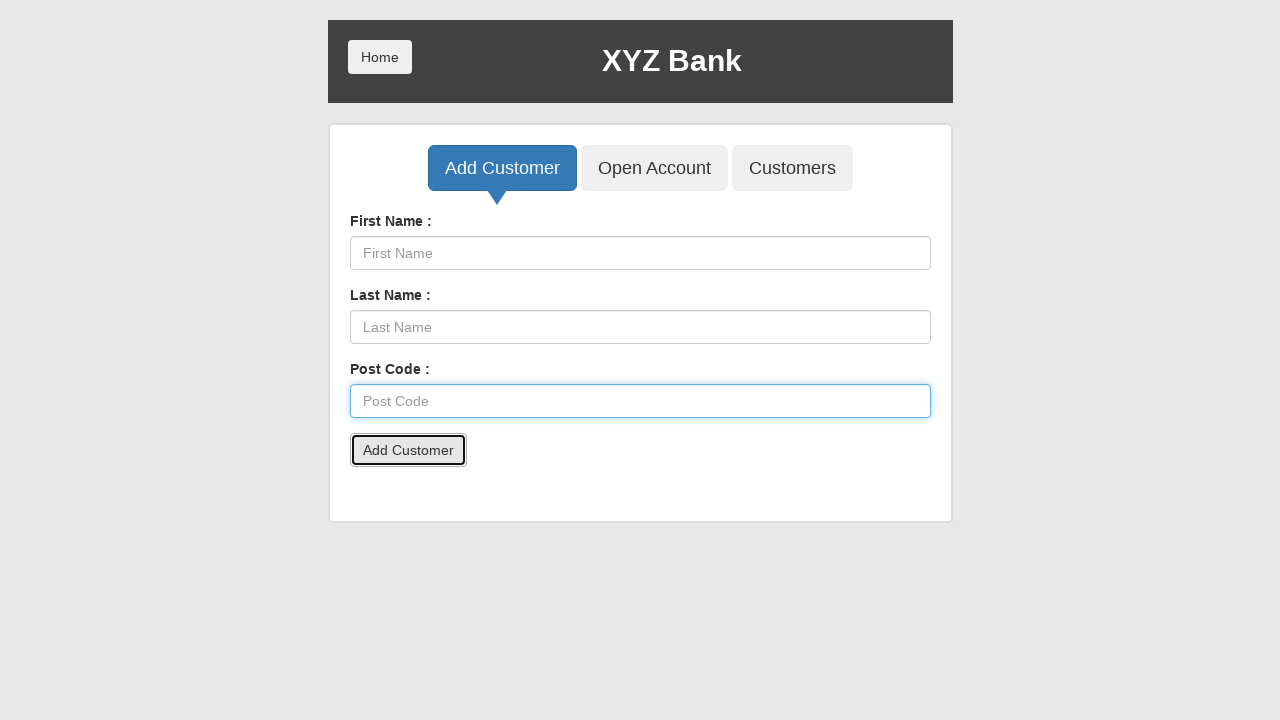

Set up dialog handler to accept confirmation alert
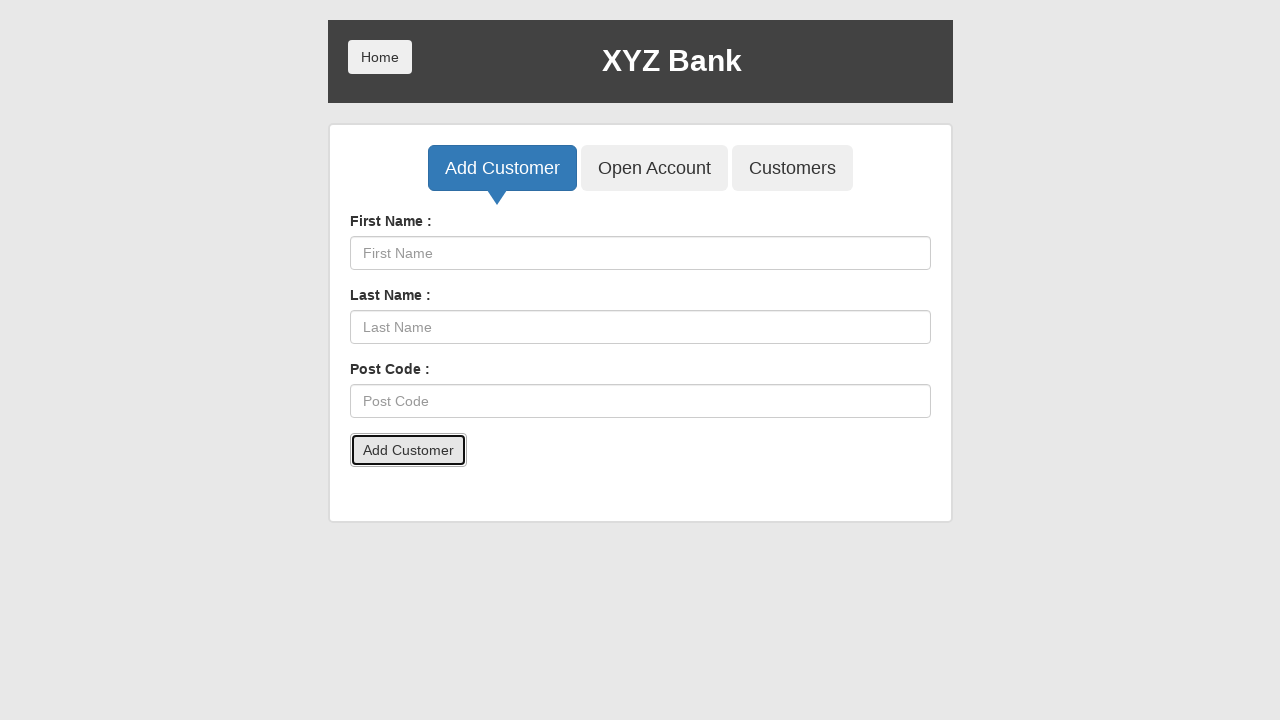

Clicked Customers button to view customer list at (792, 168) on body > div > div > div.ng-scope > div > div.center > button:nth-child(3)
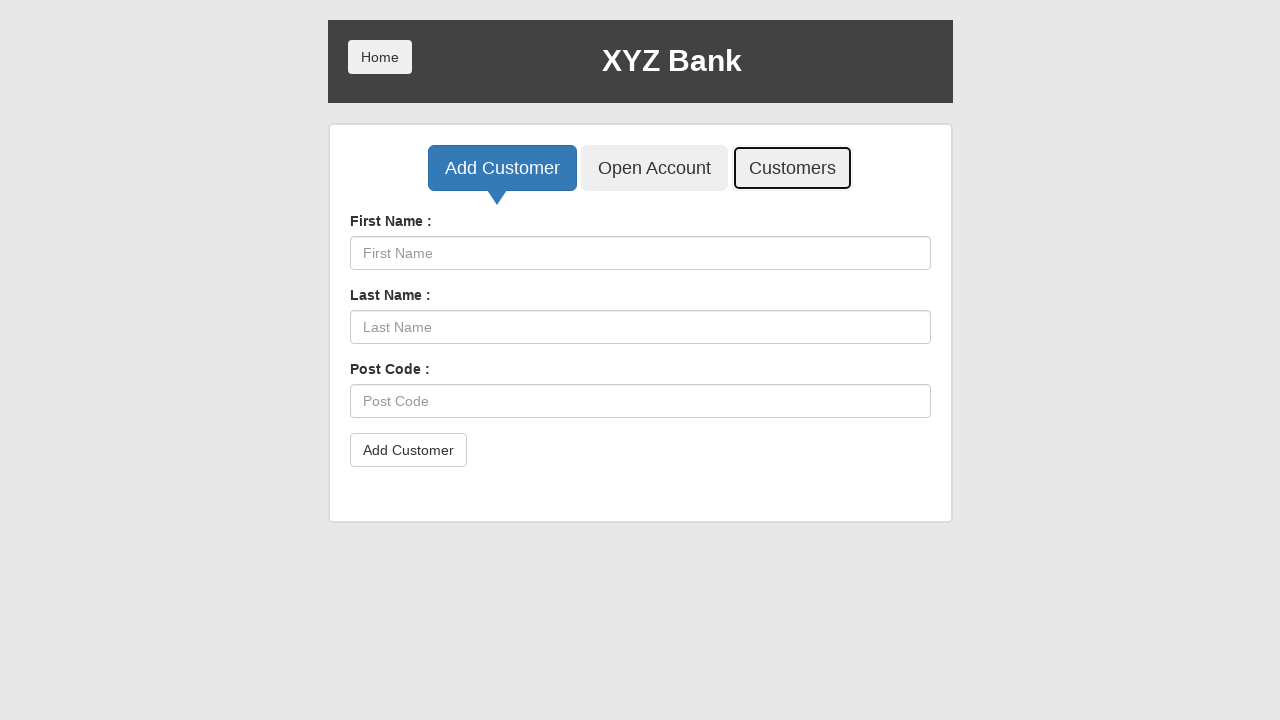

Customer table loaded, confirming customer was added successfully
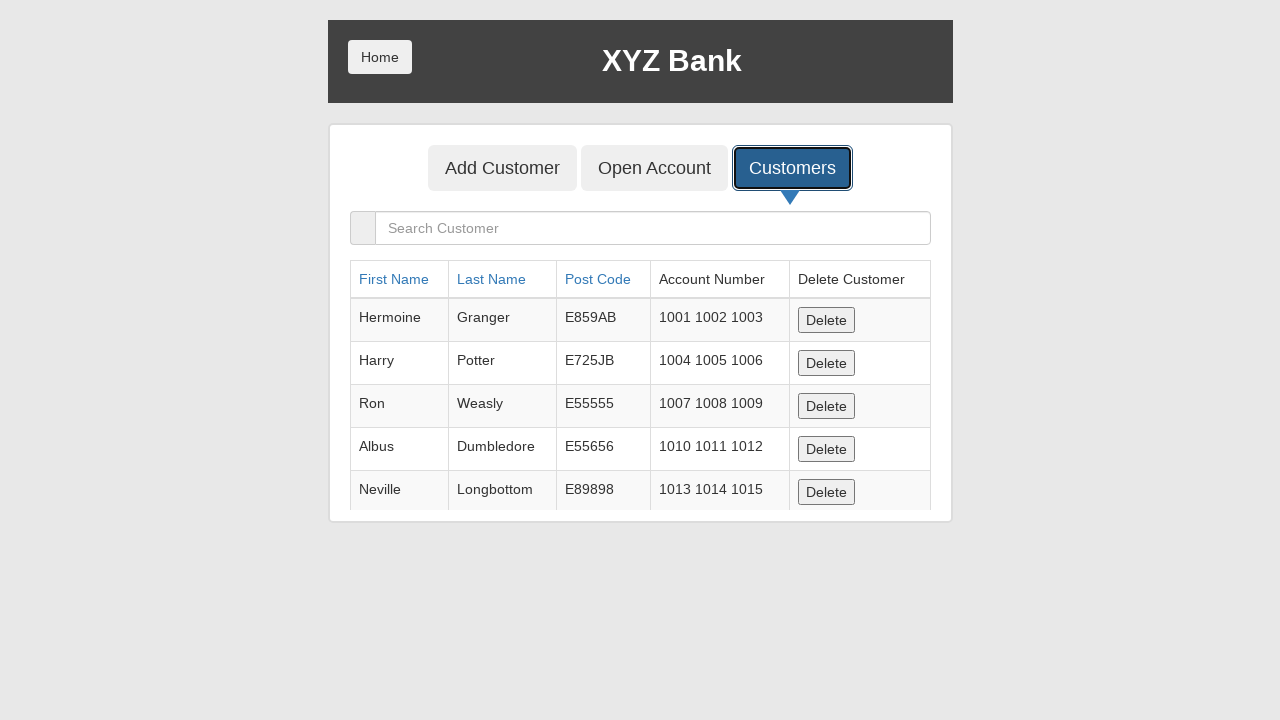

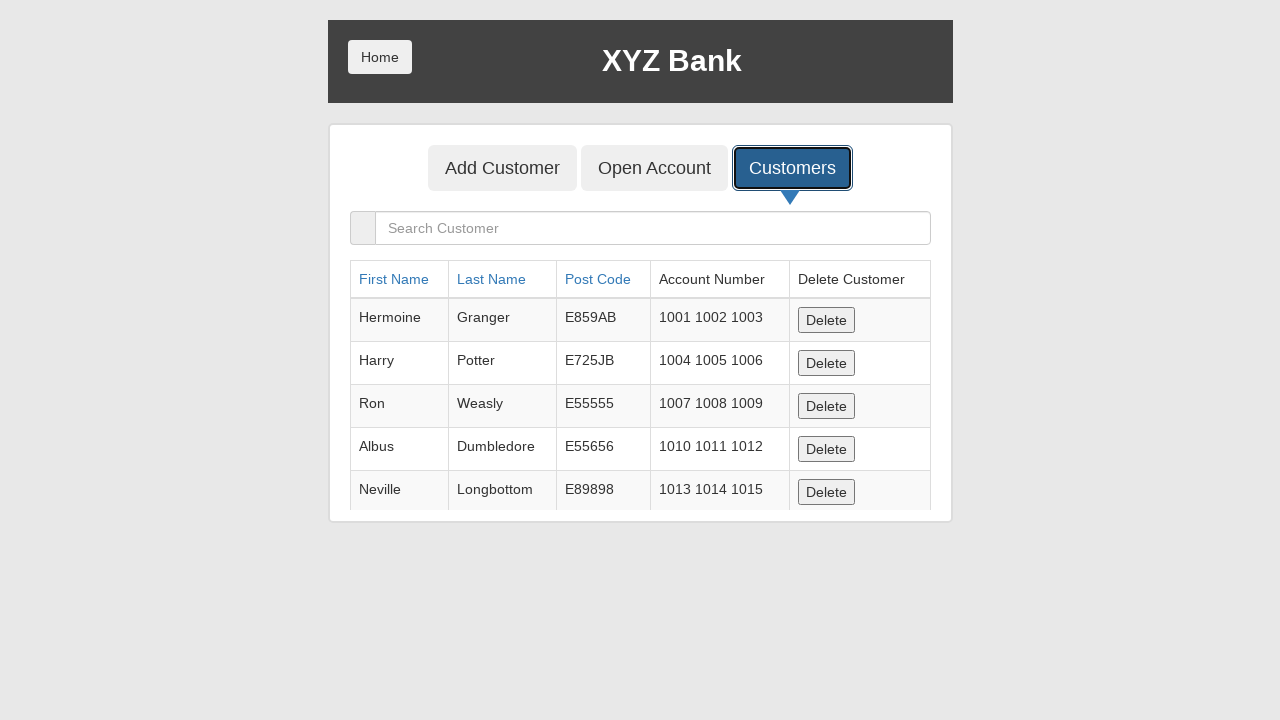